Tests autocomplete dropdown functionality by typing partial text, selecting a country from suggestions, and verifying the selection

Starting URL: https://rahulshettyacademy.com/dropdownsPractise/

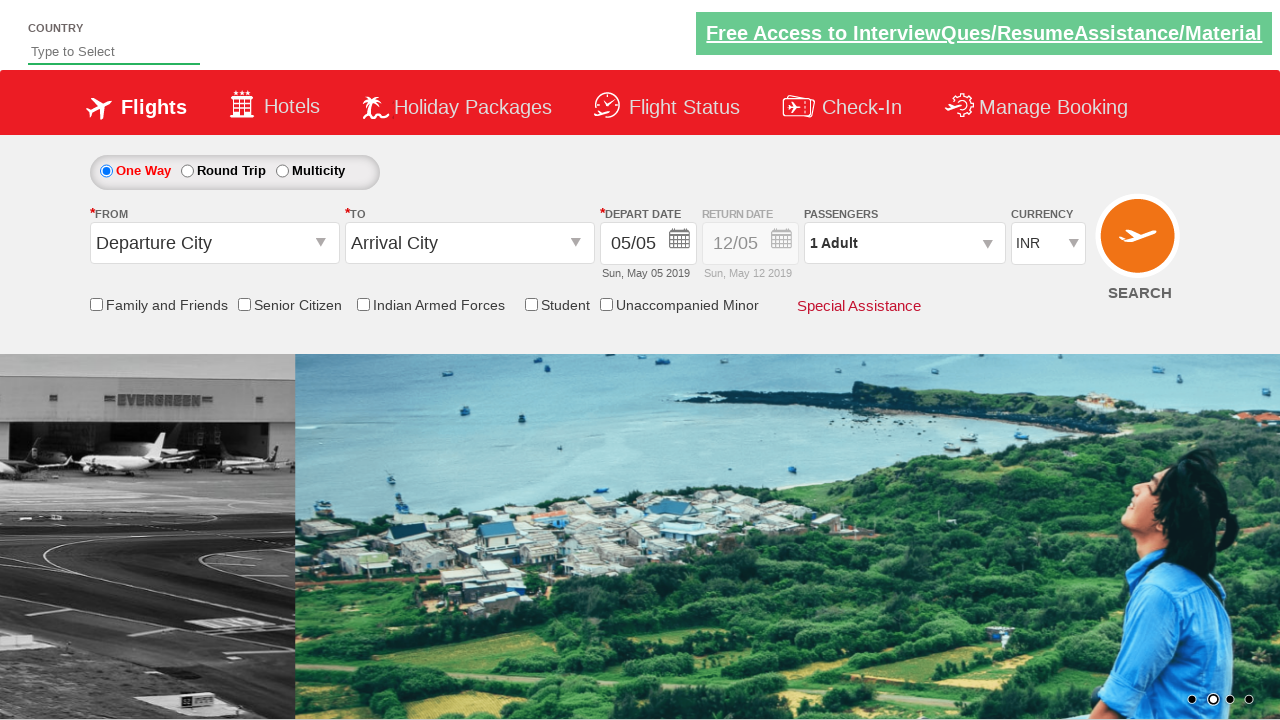

Filled autocomplete field with 'ind' on #autosuggest
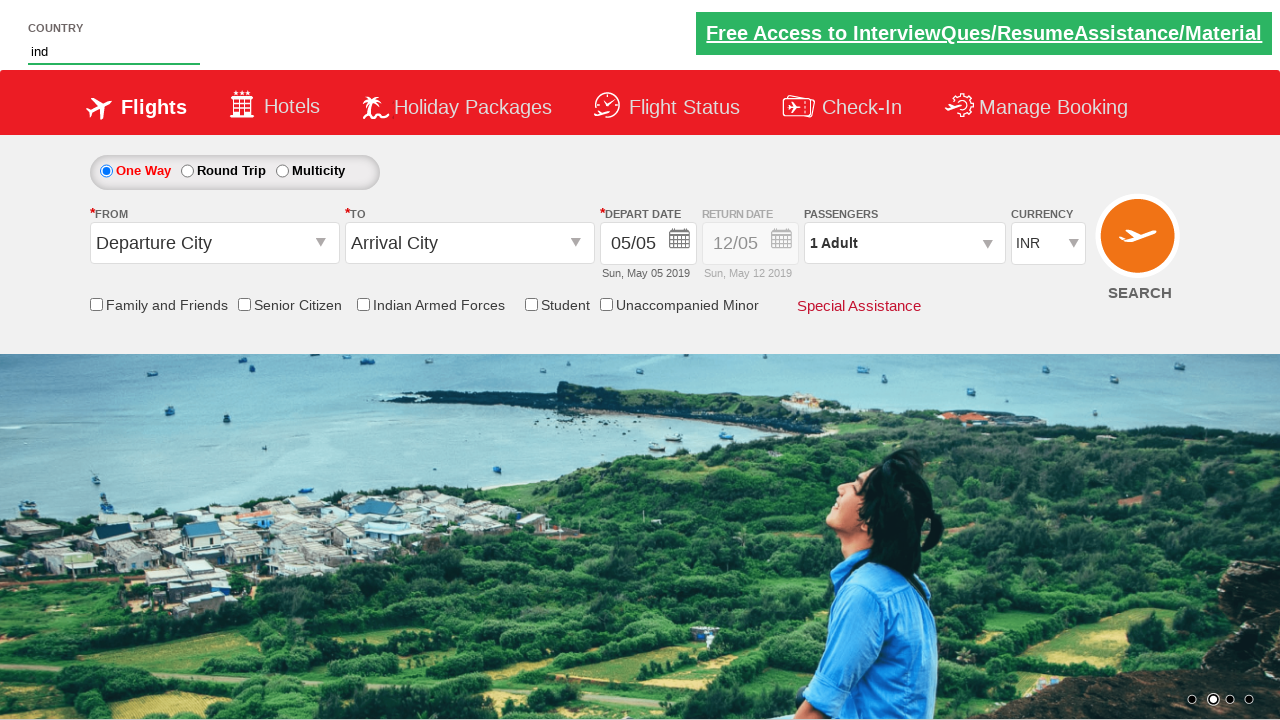

Dropdown suggestions appeared
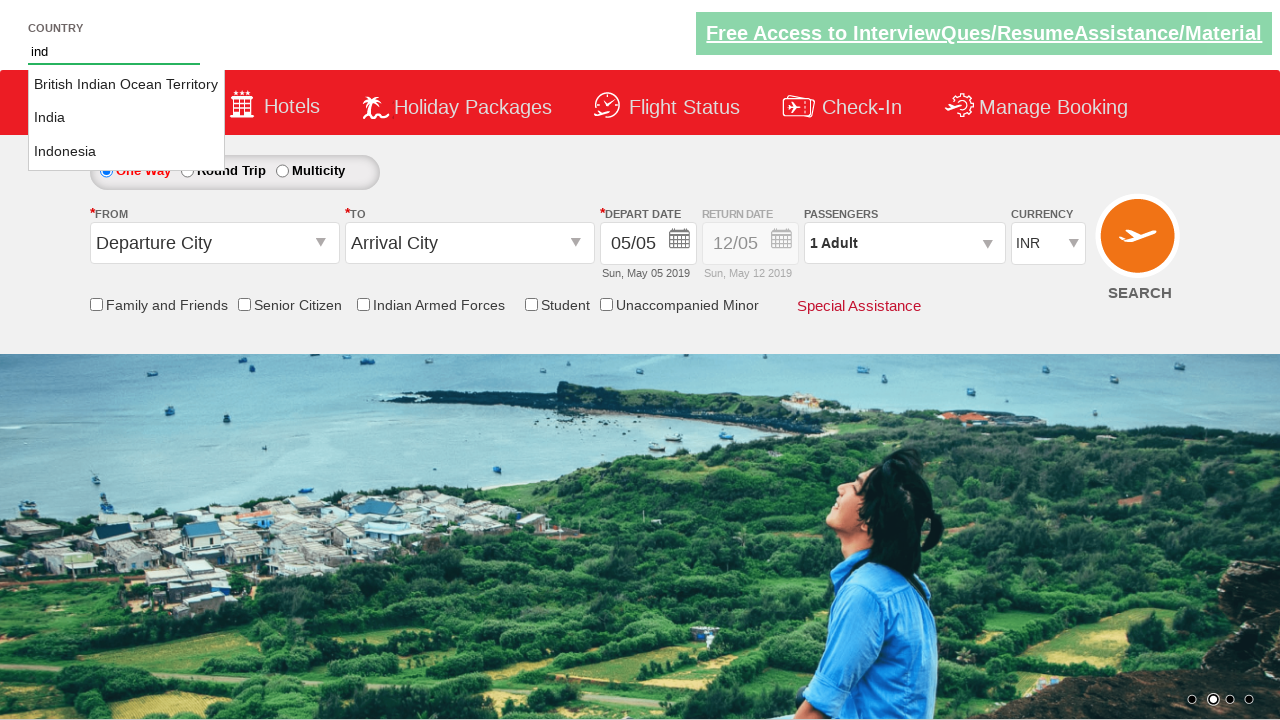

Retrieved list of country suggestions from dropdown
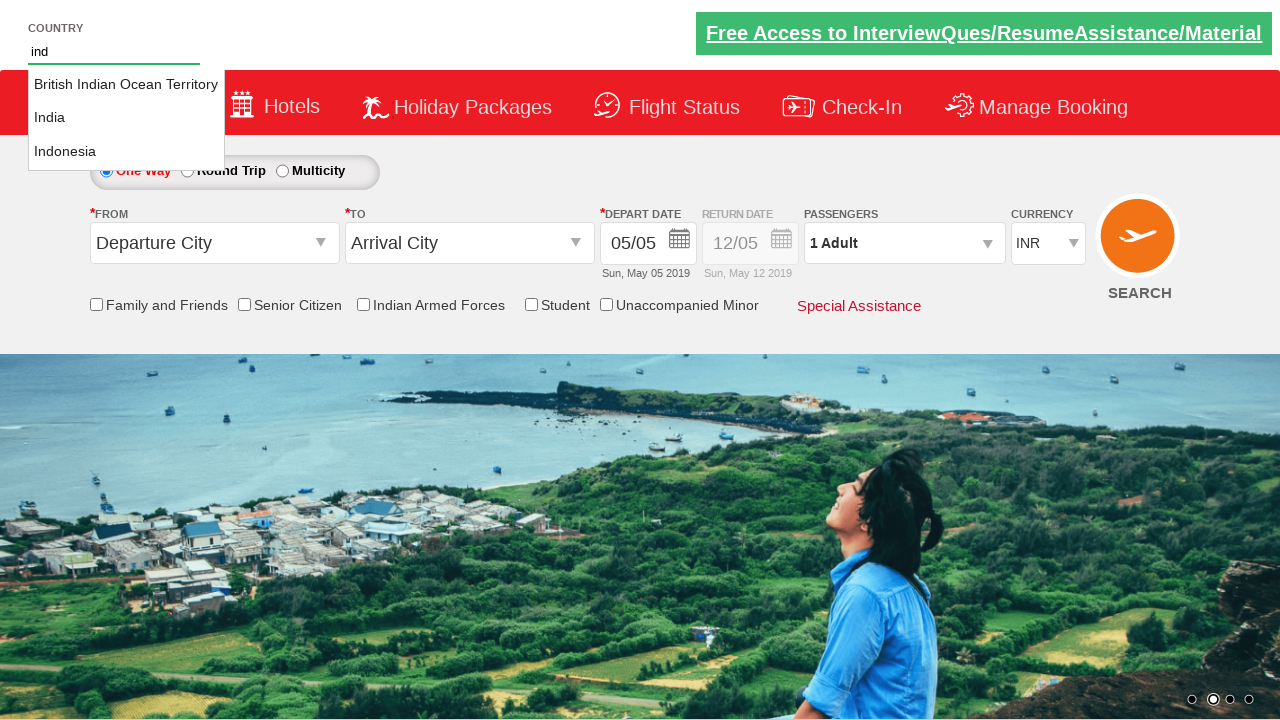

Selected 'India' from dropdown suggestions at (126, 118) on li.ui-menu-item a >> nth=1
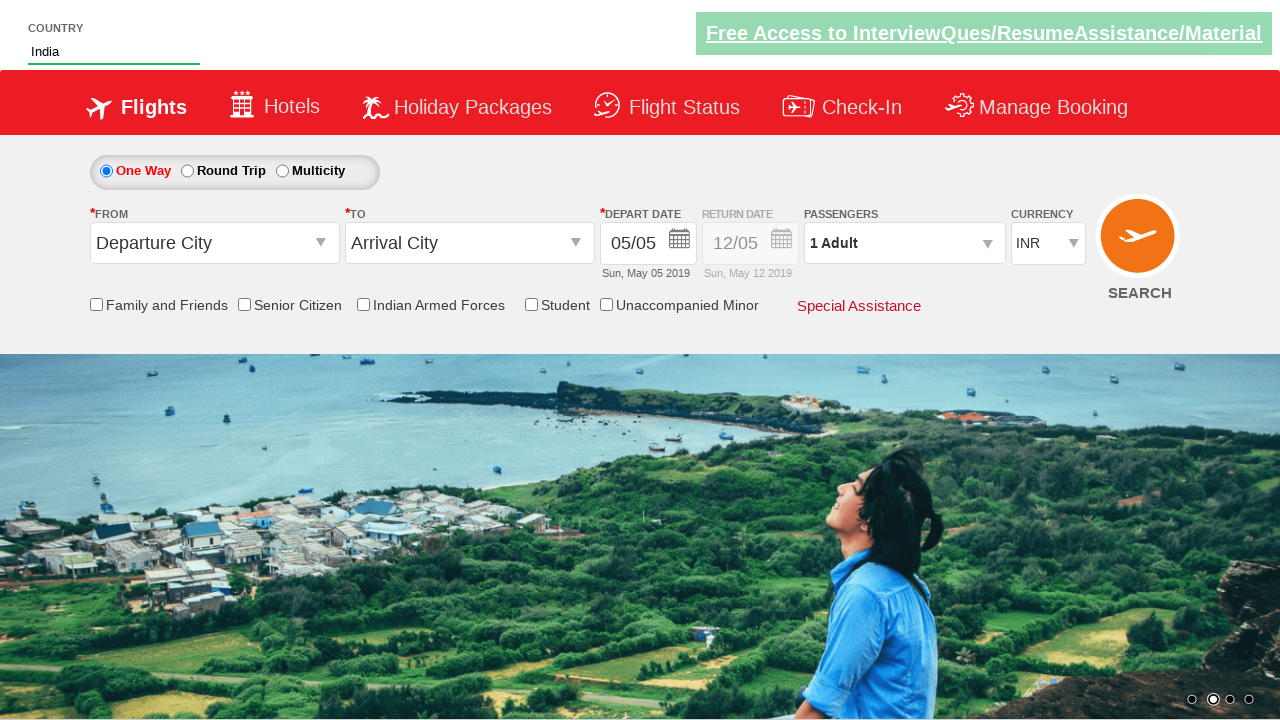

Verified that autocomplete field contains 'India'
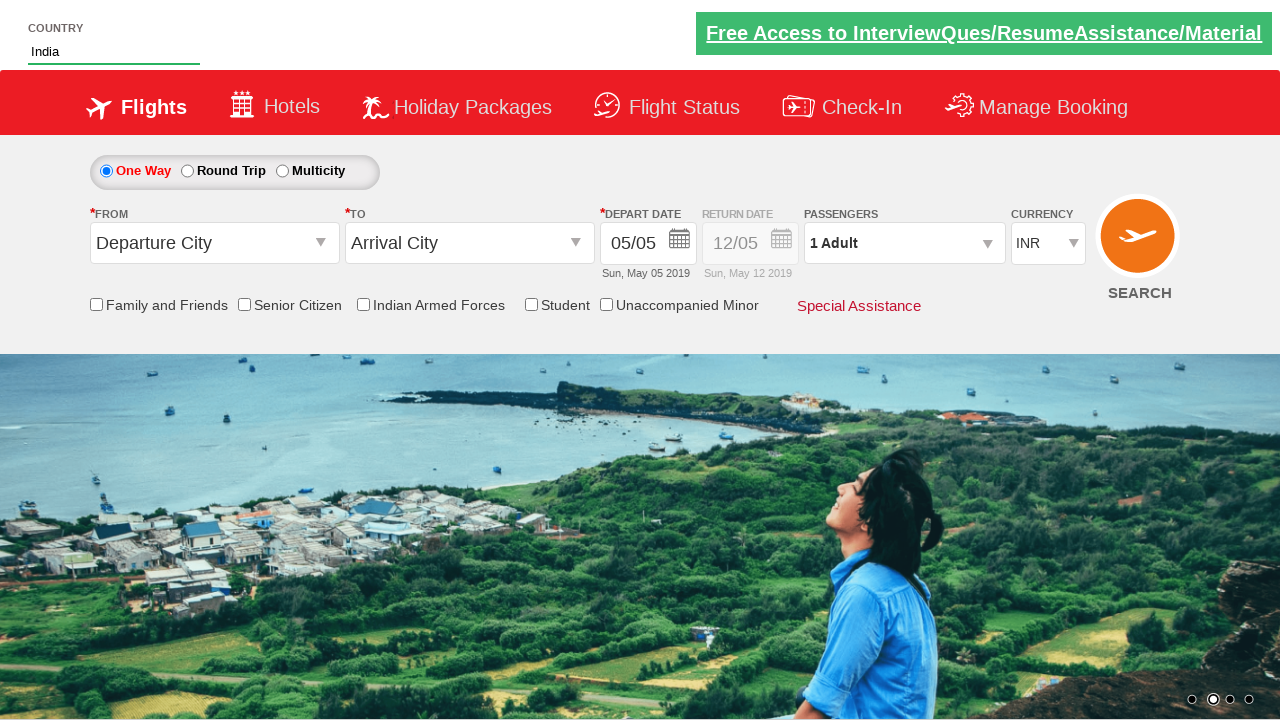

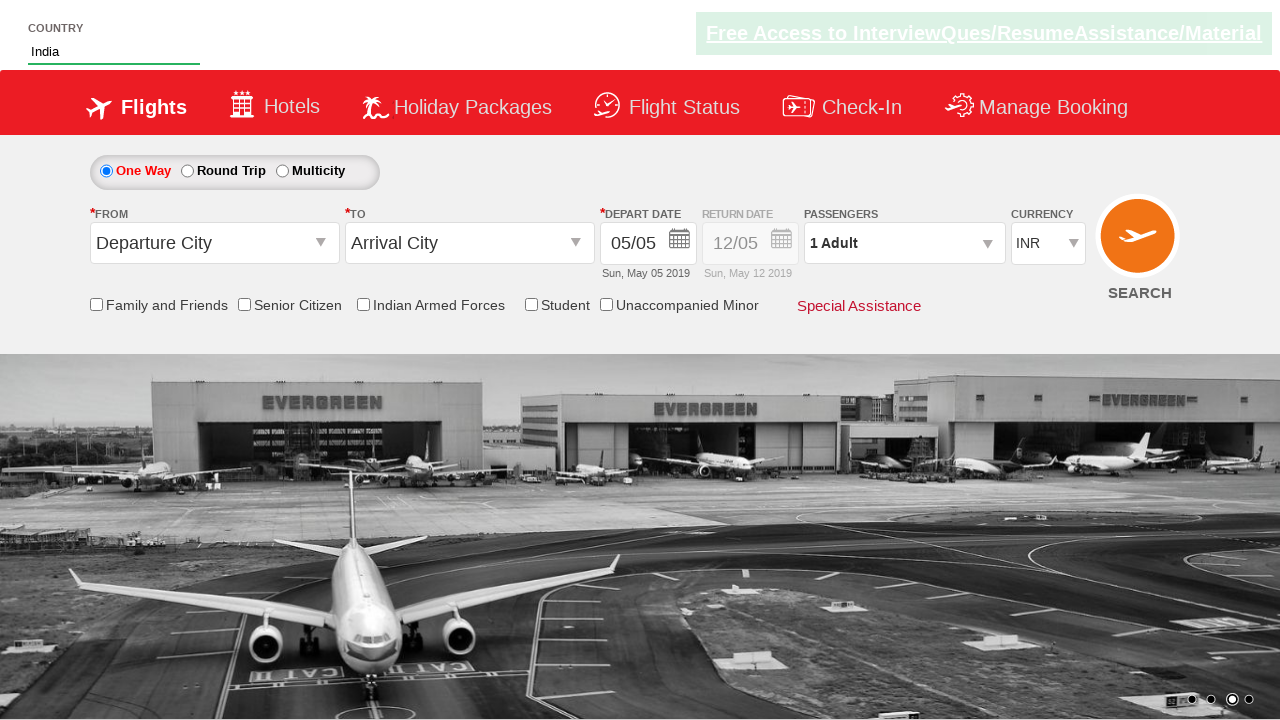